Tests e-commerce functionality by searching for specific vegetables (Brocolli, Cauliflower, Beetroot) and adding them to cart

Starting URL: https://rahulshettyacademy.com/seleniumPractise/#/

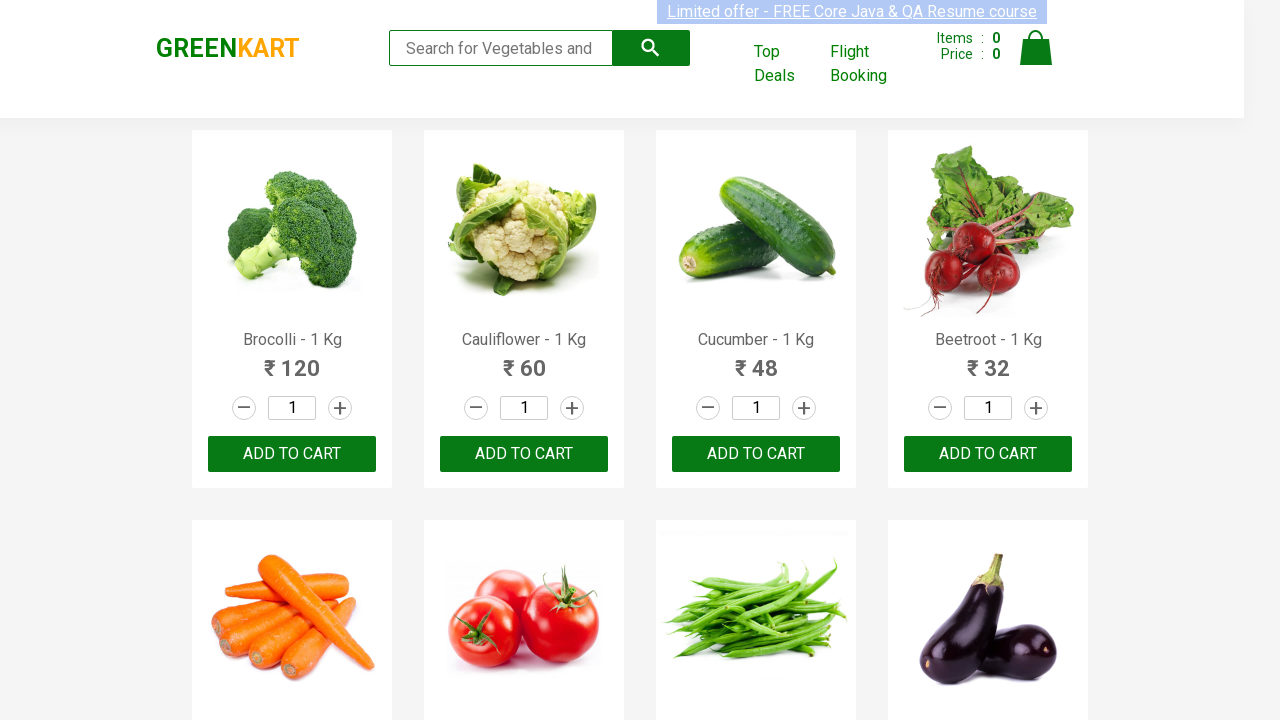

Waited for product names to load on e-commerce page
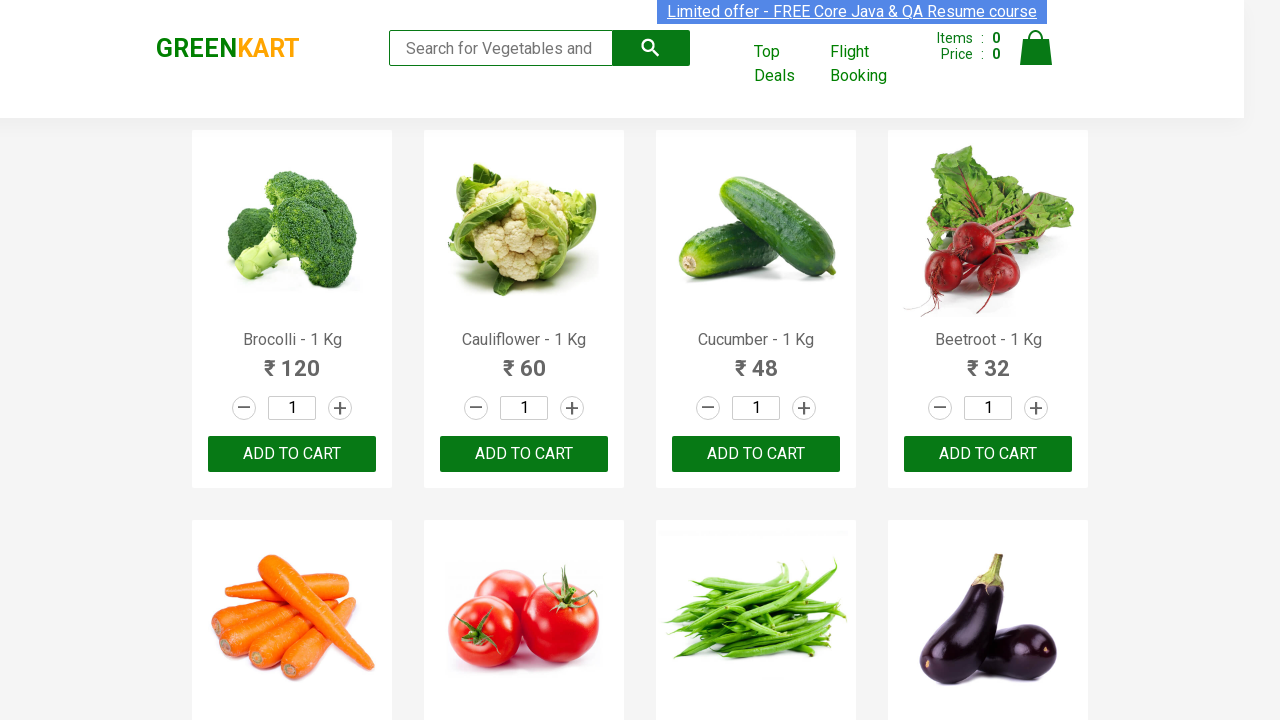

Retrieved all product elements from page
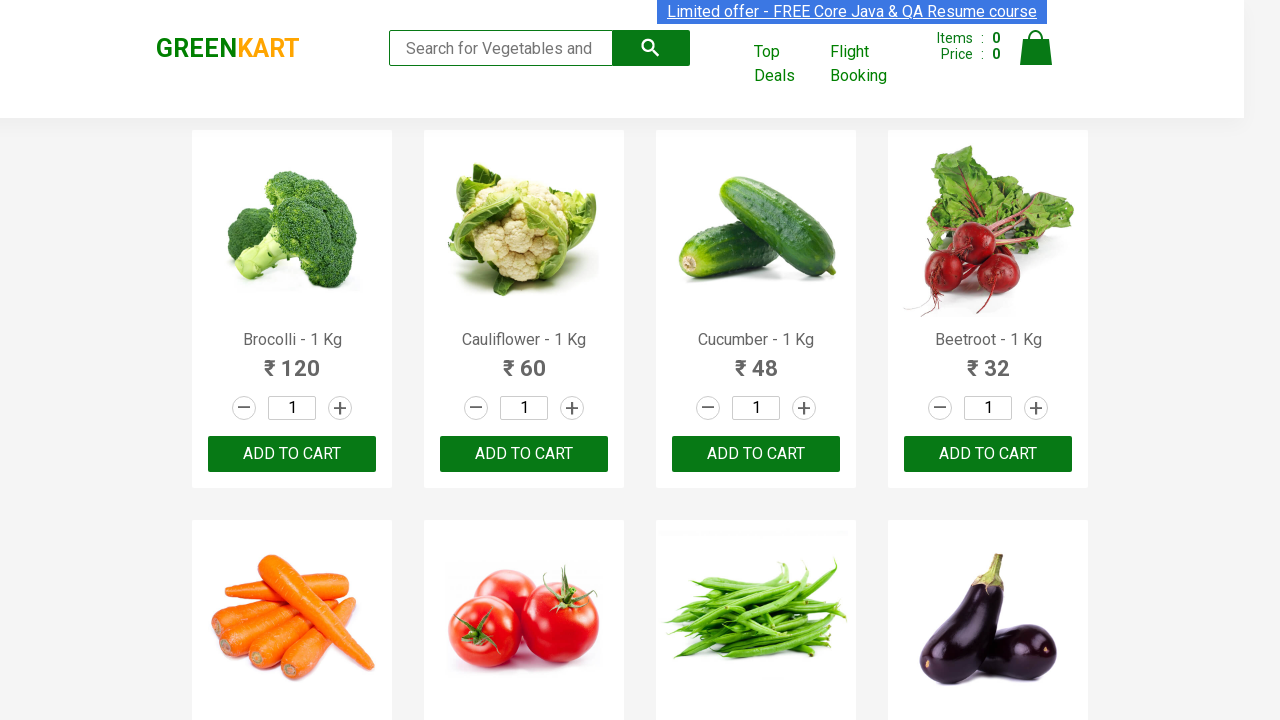

Extracted product name: Brocolli
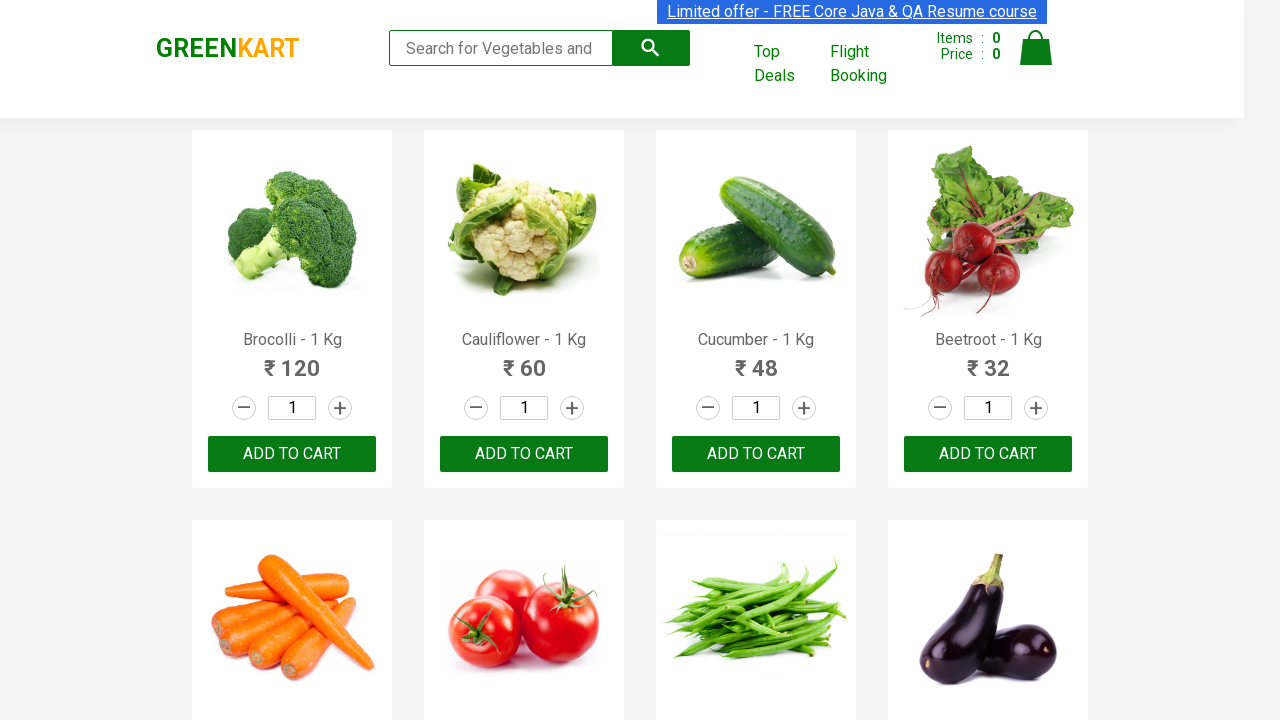

Added Brocolli to cart at (292, 454) on xpath=//div[@class='product-action']/button >> nth=0
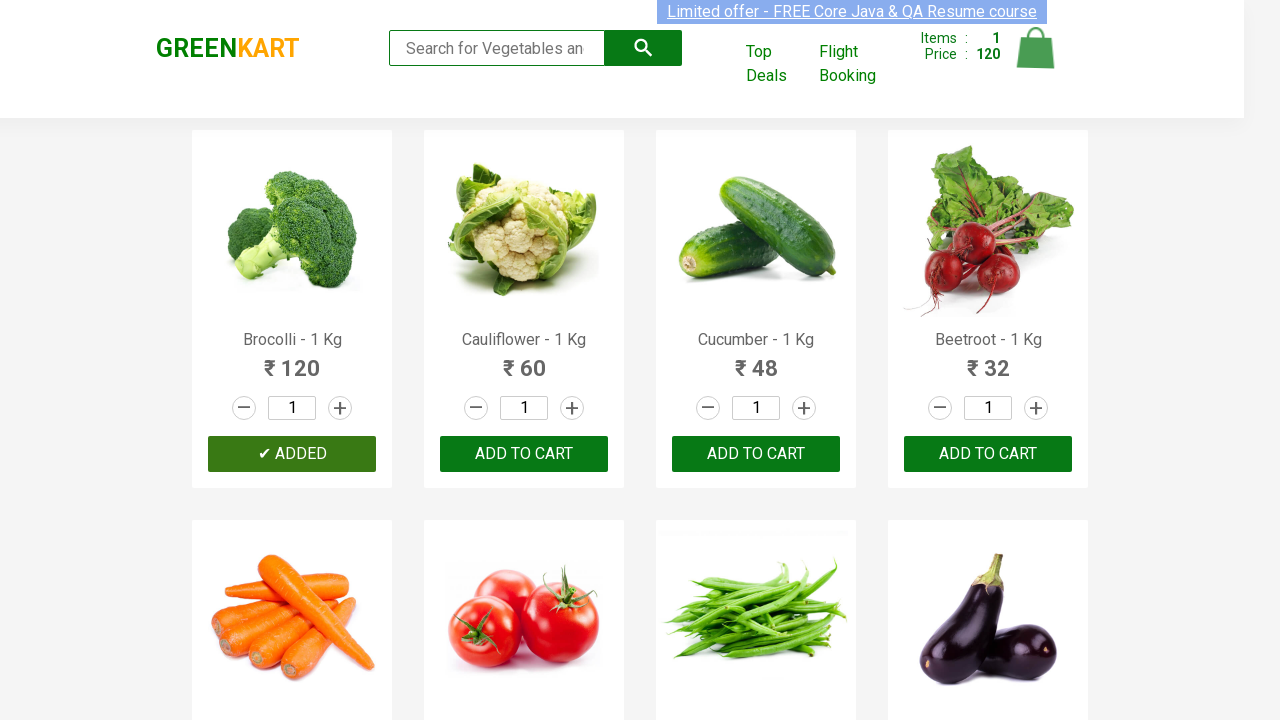

Extracted product name: Cauliflower
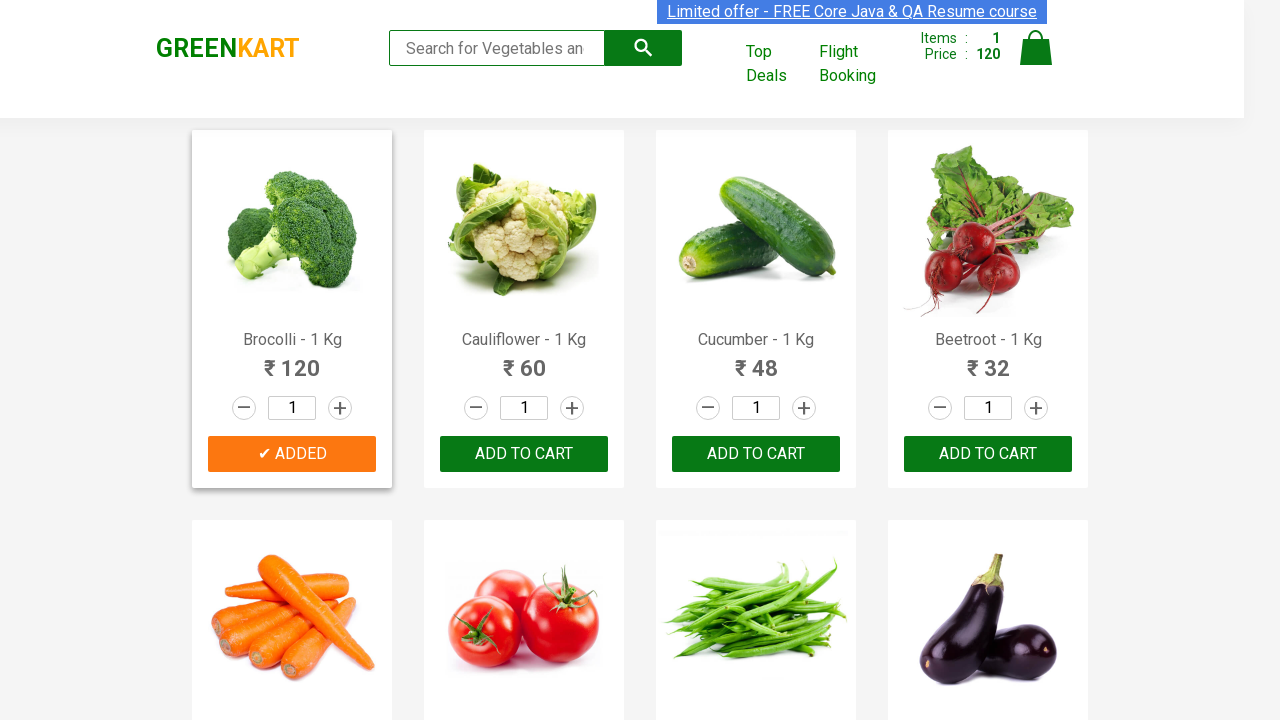

Added Cauliflower to cart at (524, 454) on xpath=//div[@class='product-action']/button >> nth=1
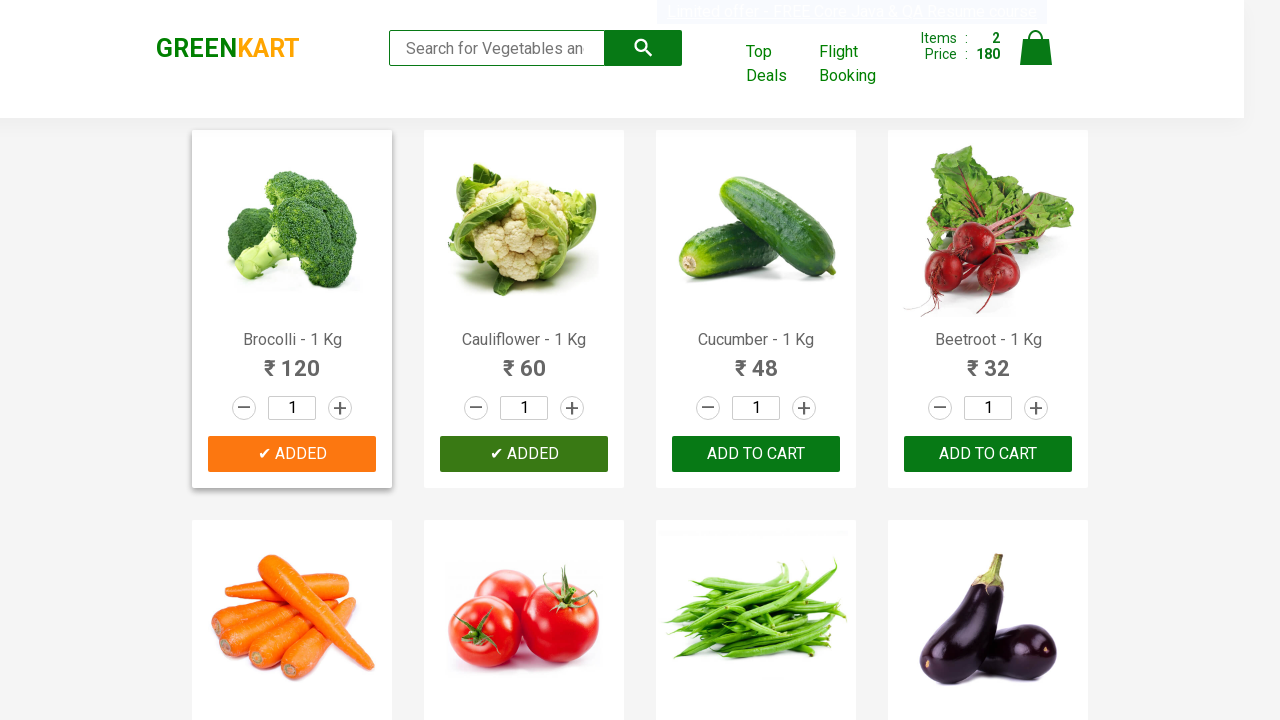

Extracted product name: Cucumber
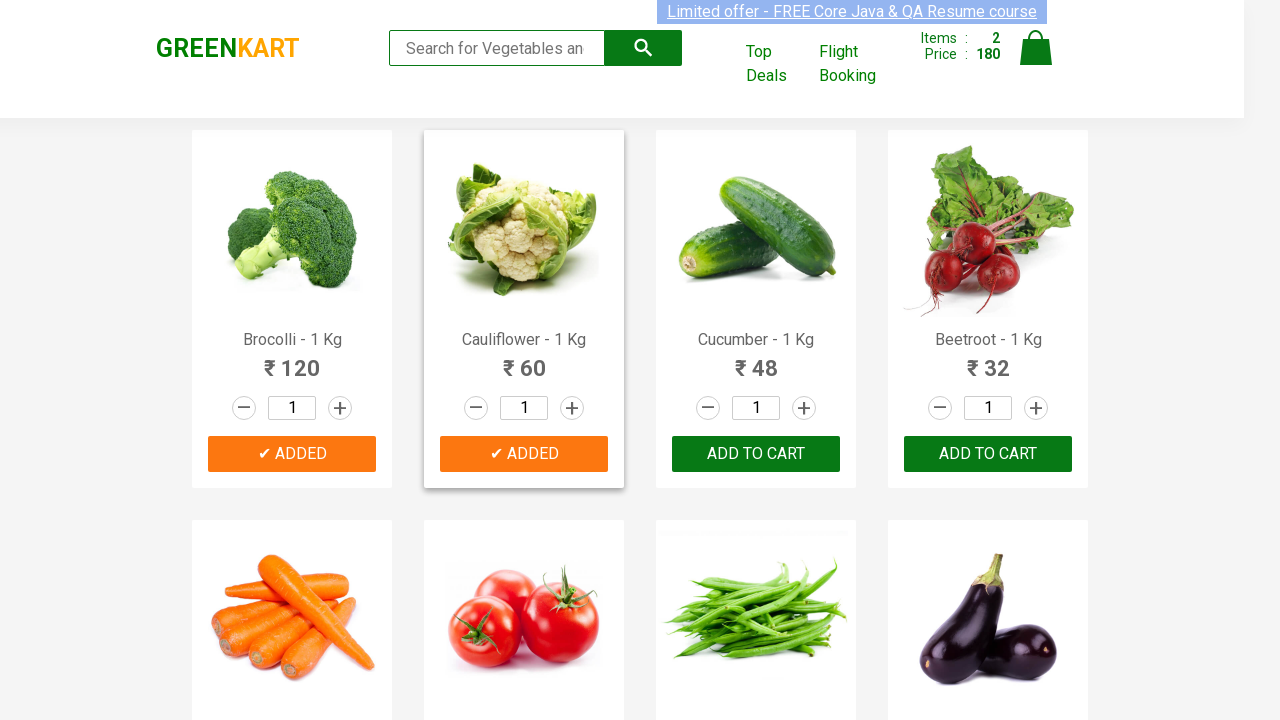

Extracted product name: Beetroot
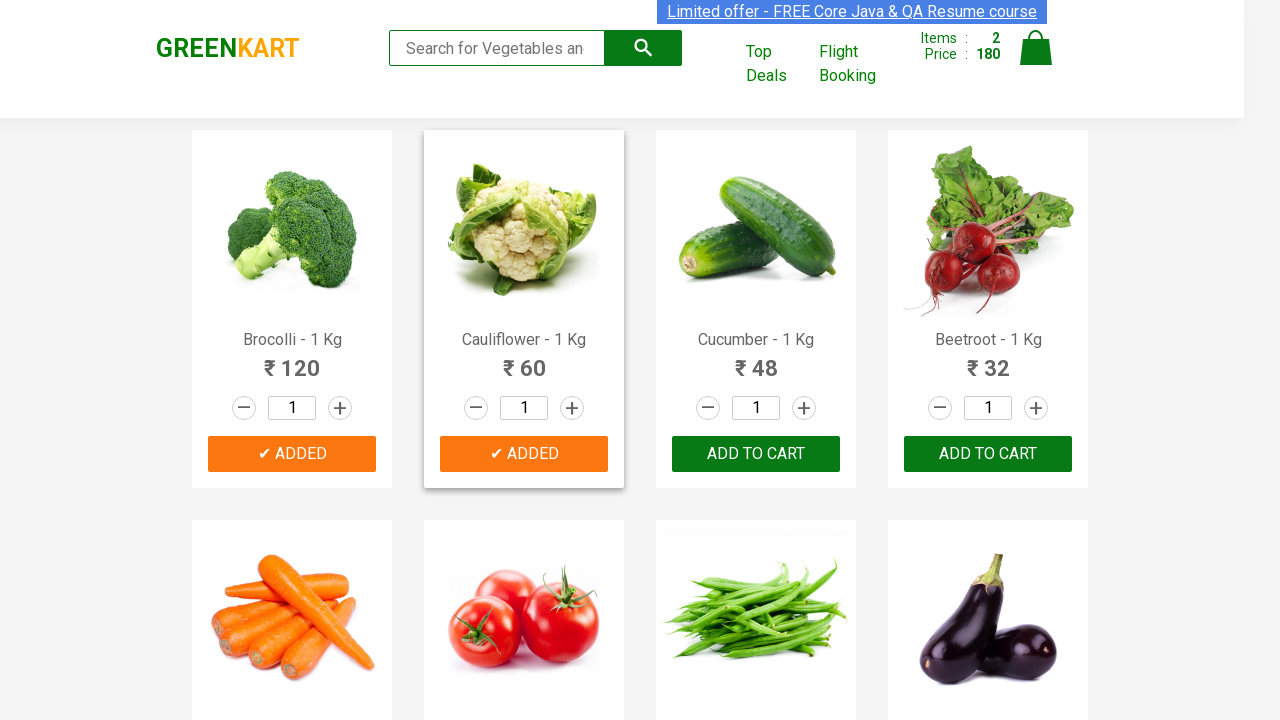

Added Beetroot to cart at (988, 454) on xpath=//div[@class='product-action']/button >> nth=3
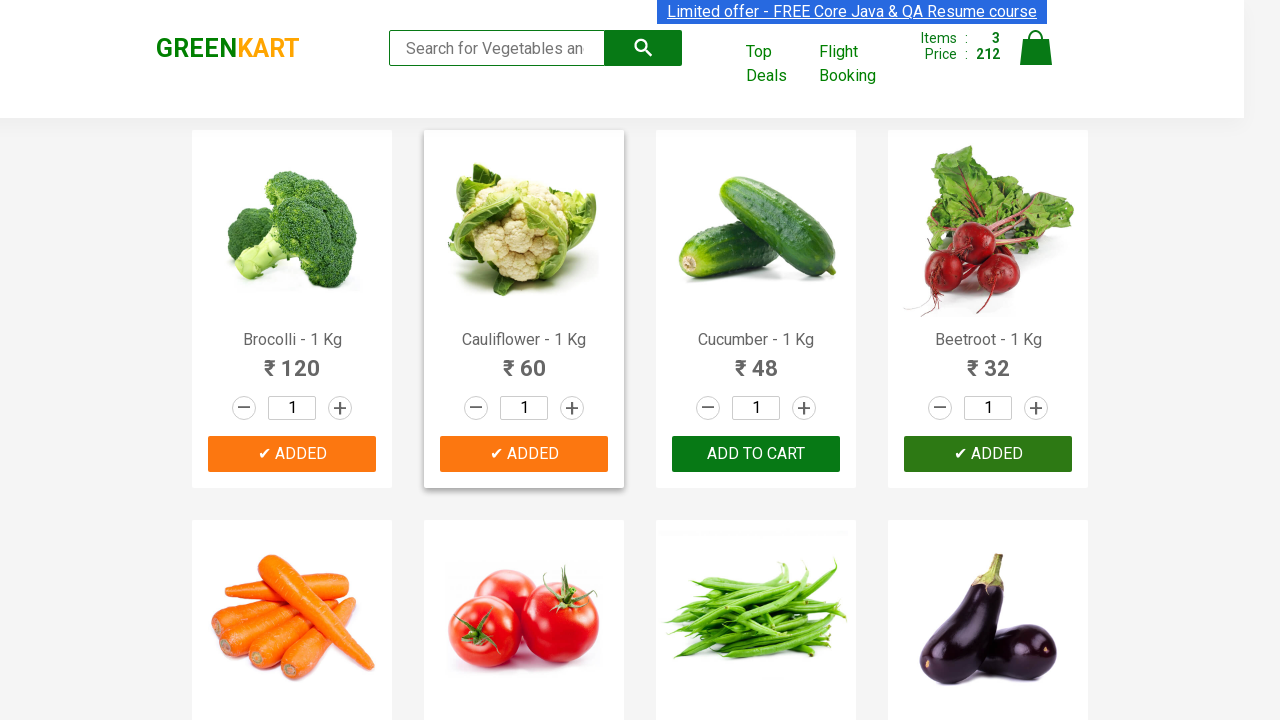

Successfully added all 3 items to cart
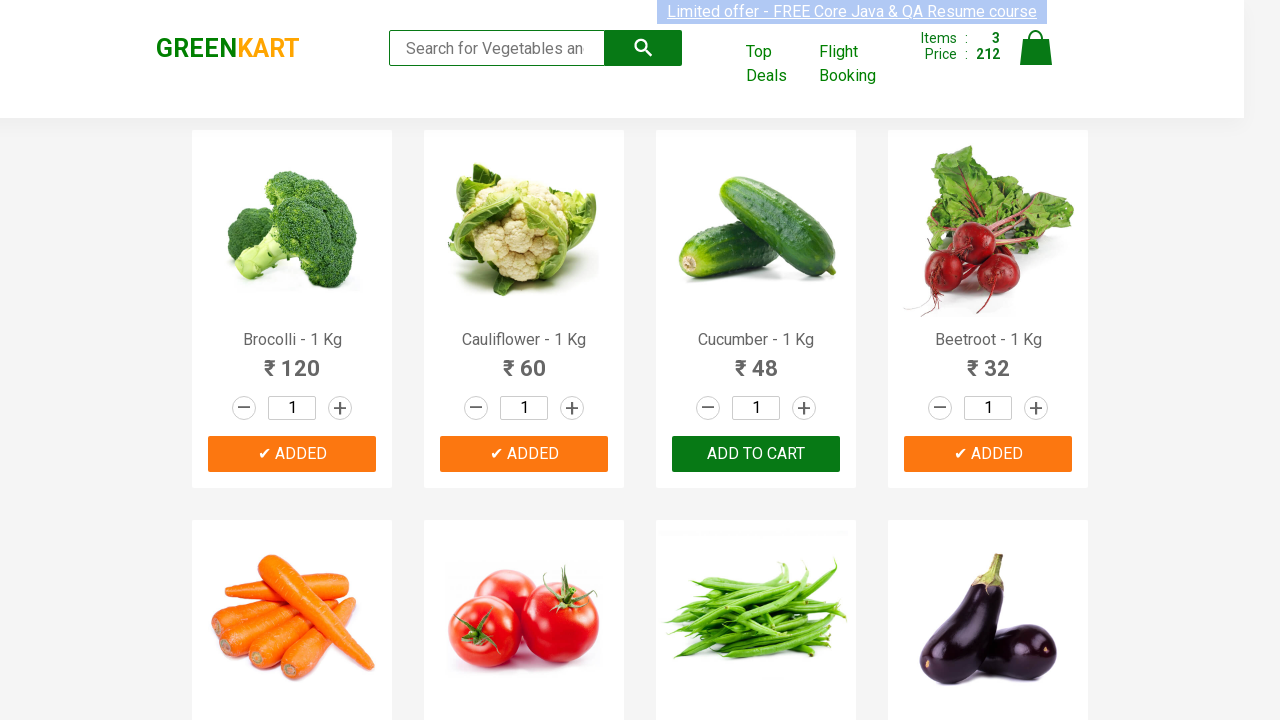

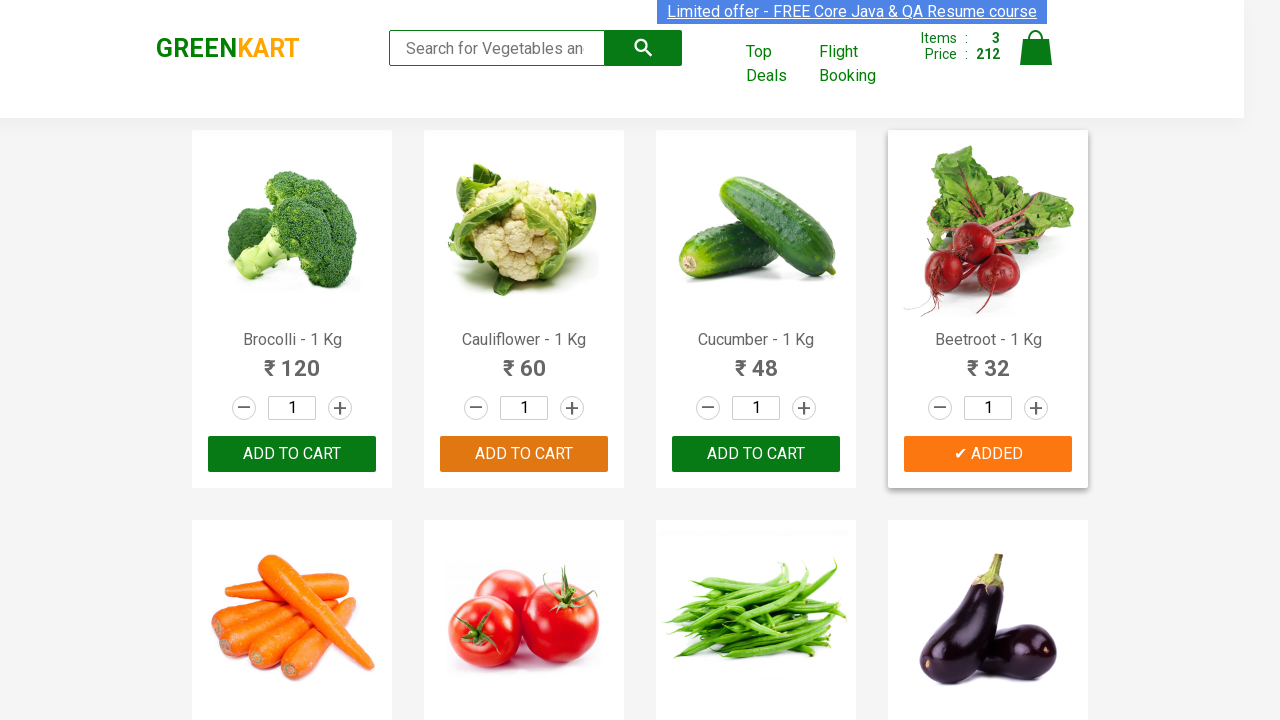